Tests a page with dynamic elements by waiting for a button to become clickable, clicking it, and verifying a success message is displayed.

Starting URL: http://suninjuly.github.io/wait2.html

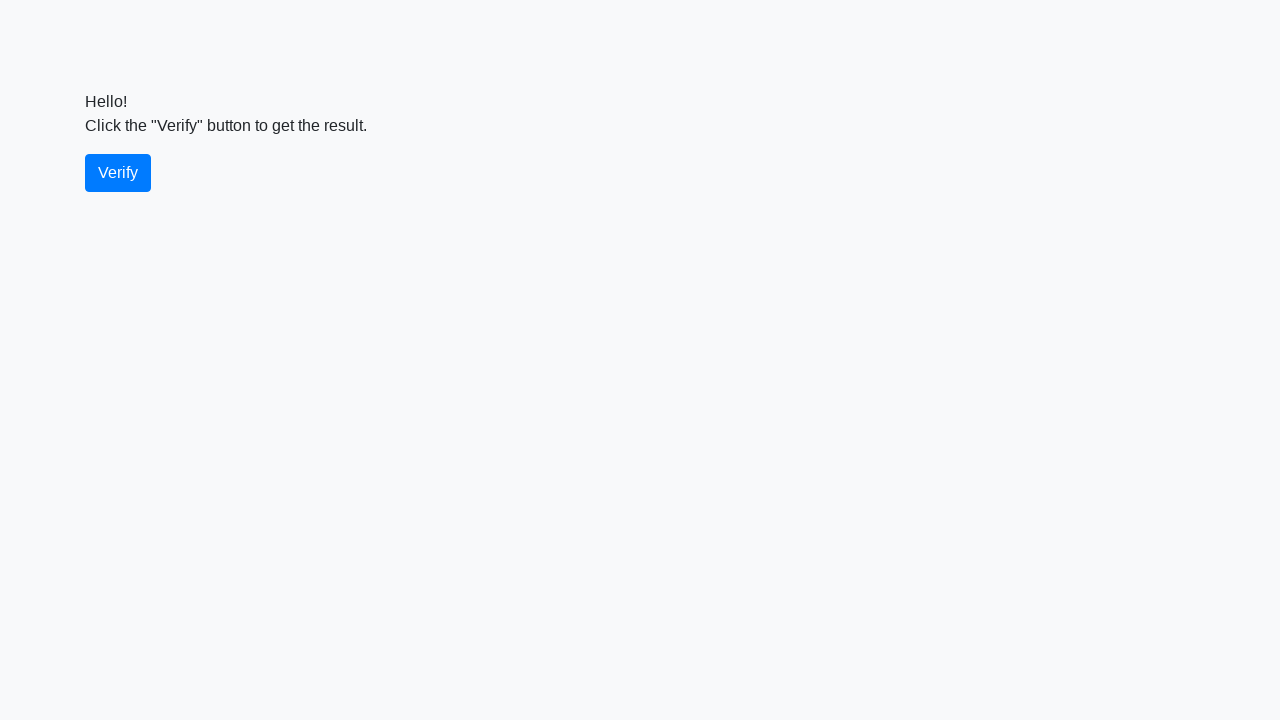

Waited for verify button to become visible
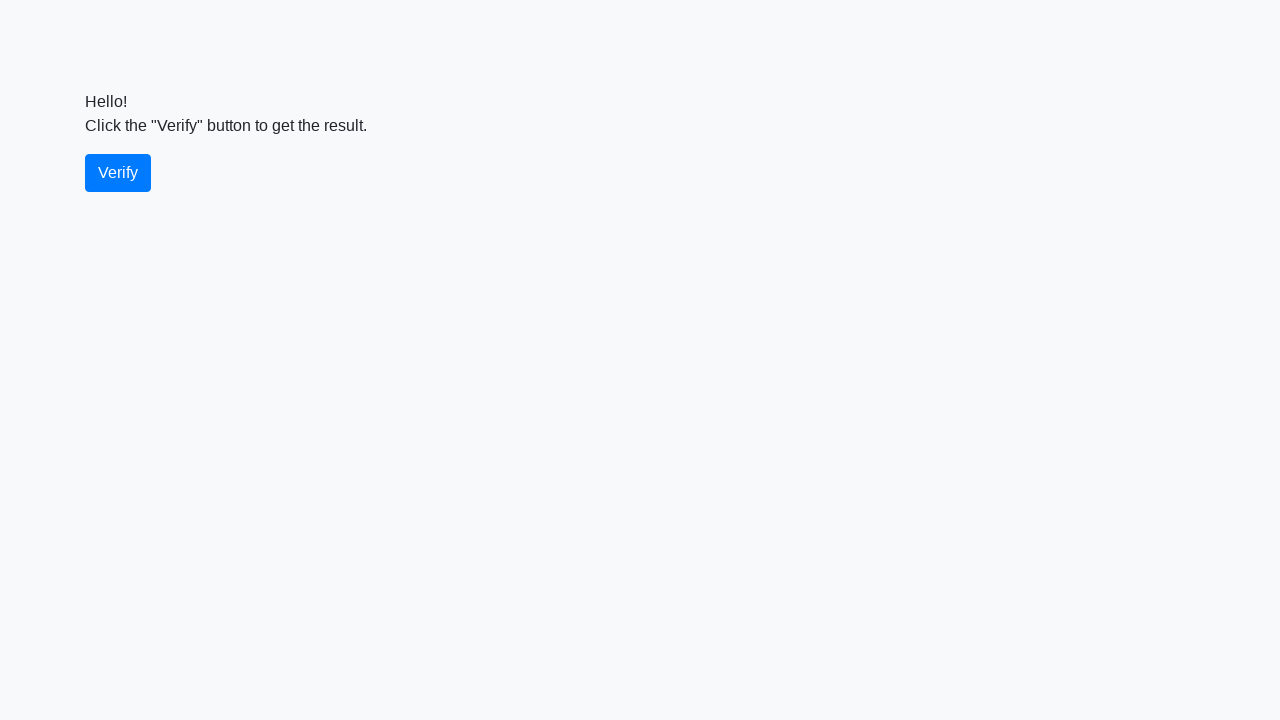

Clicked the verify button at (118, 173) on #verify
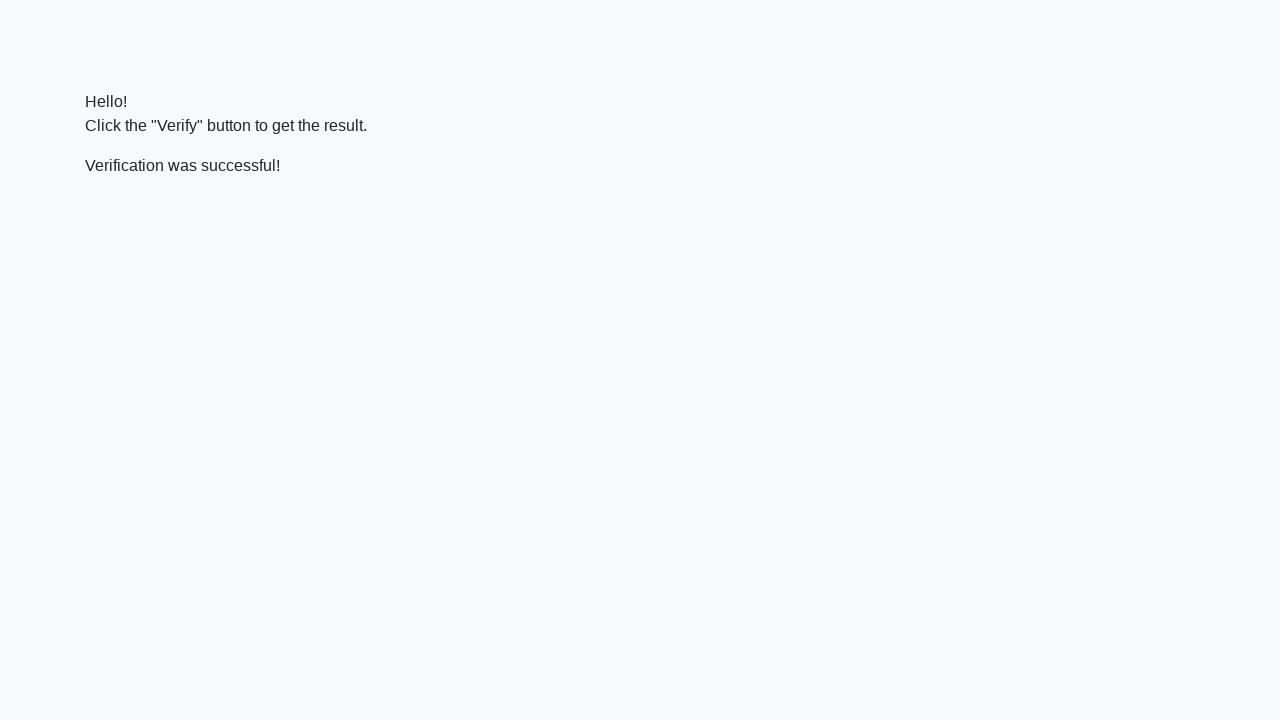

Located the verify message element
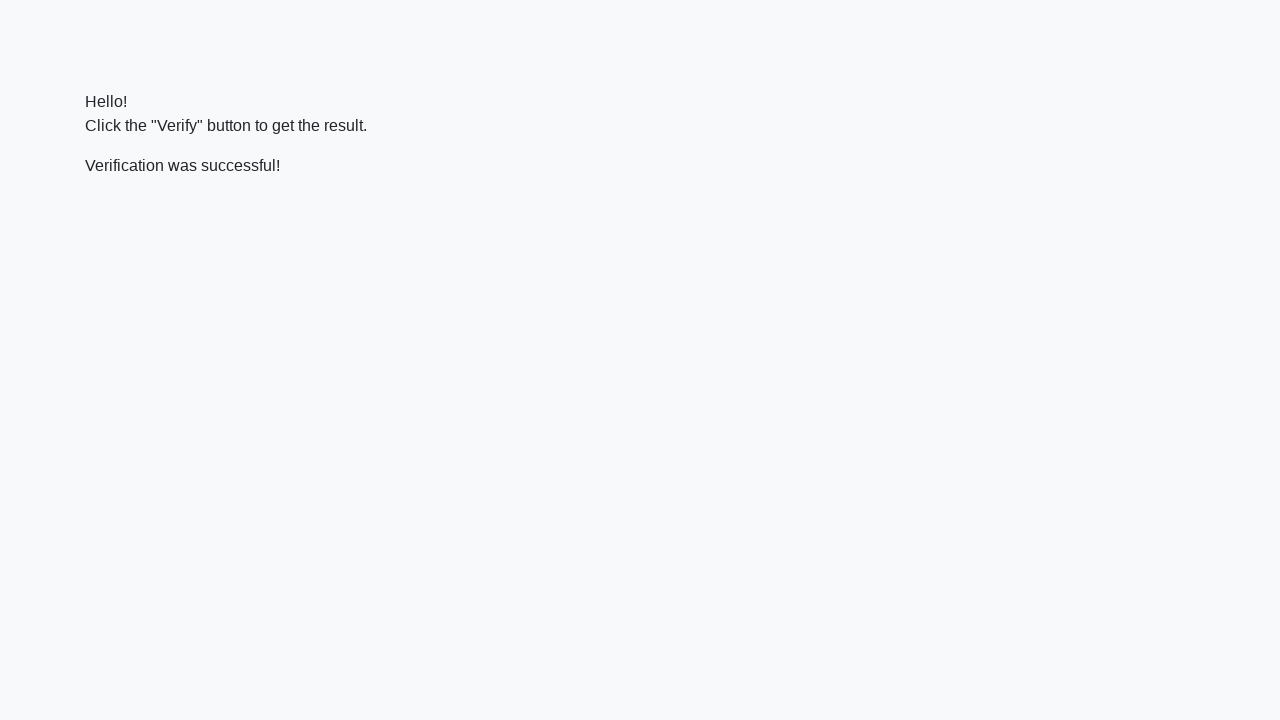

Waited for success message to become visible
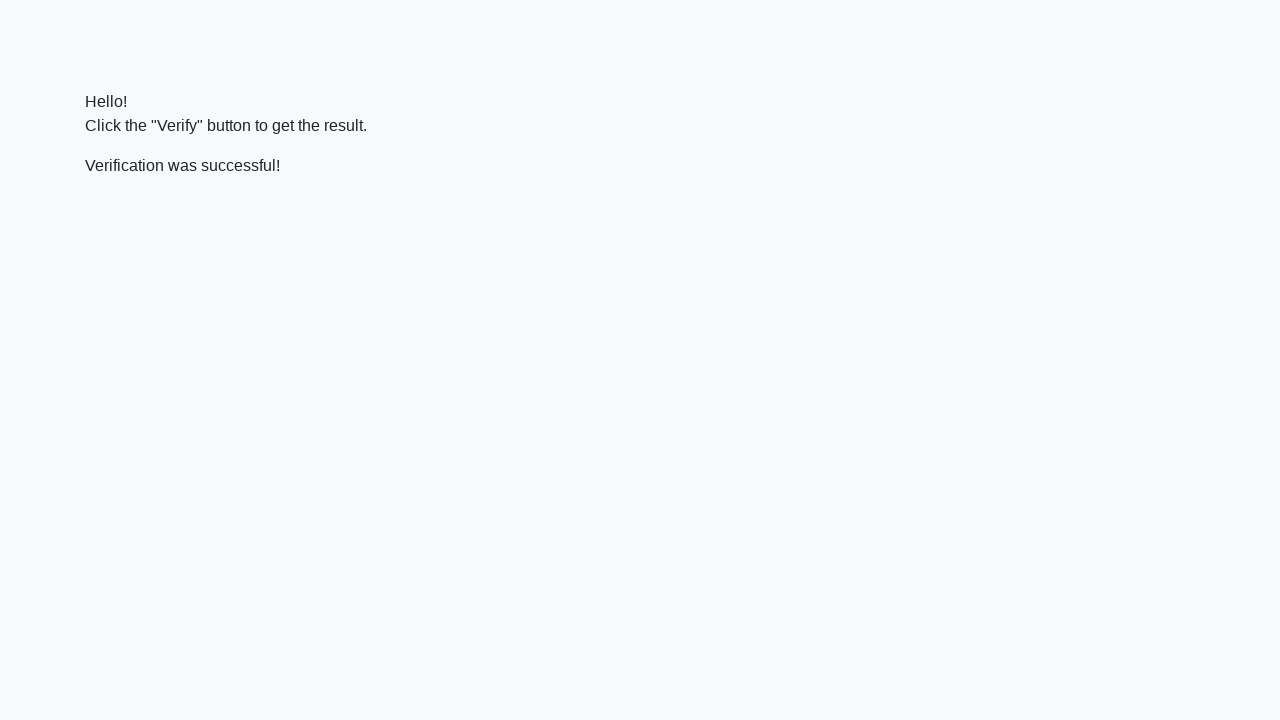

Verified that success message contains 'successful'
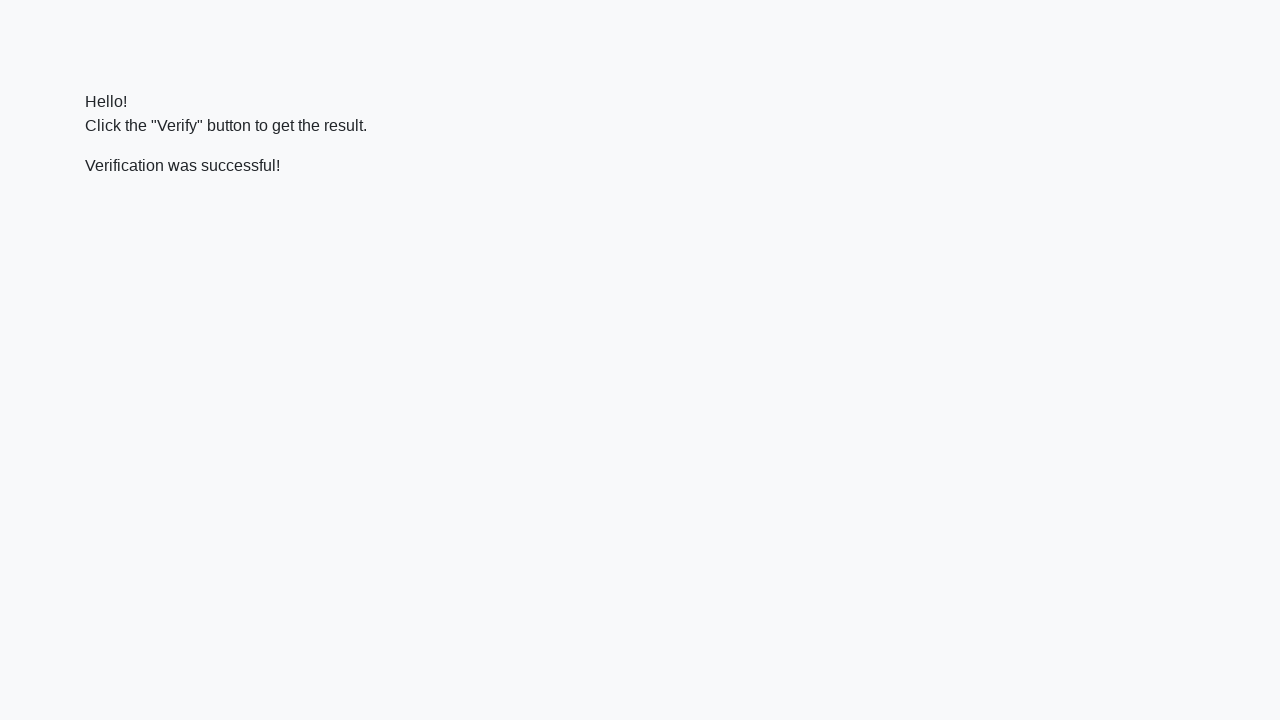

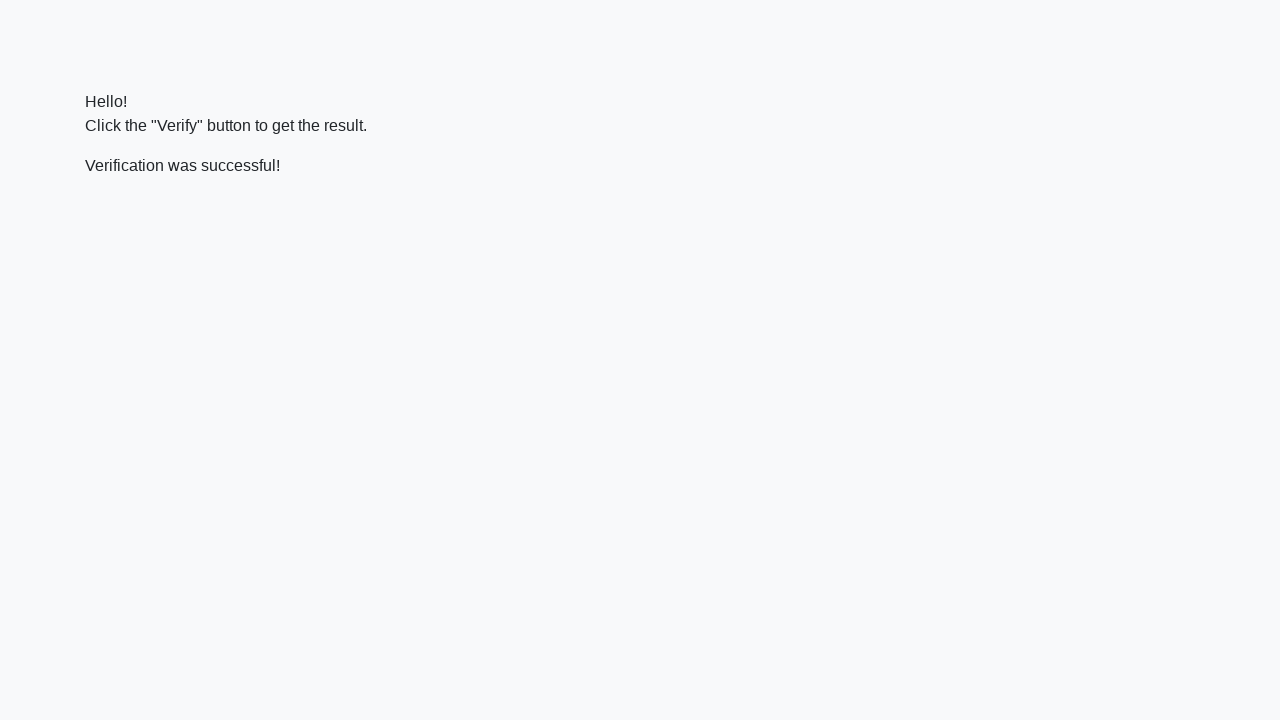